Tests the main navigation on J.Crew website by clicking on the Men and Women menu links in the top navigation bar.

Starting URL: https://www.jcrew.com

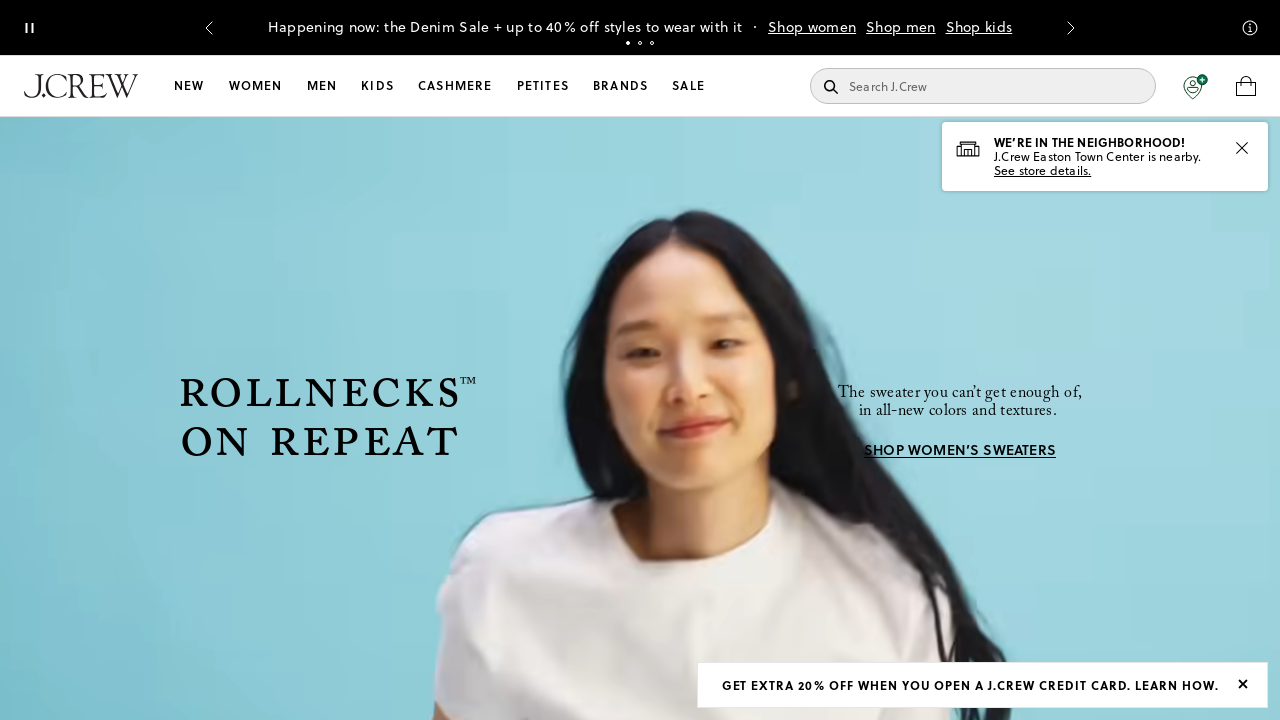

Page loaded and DOM content ready
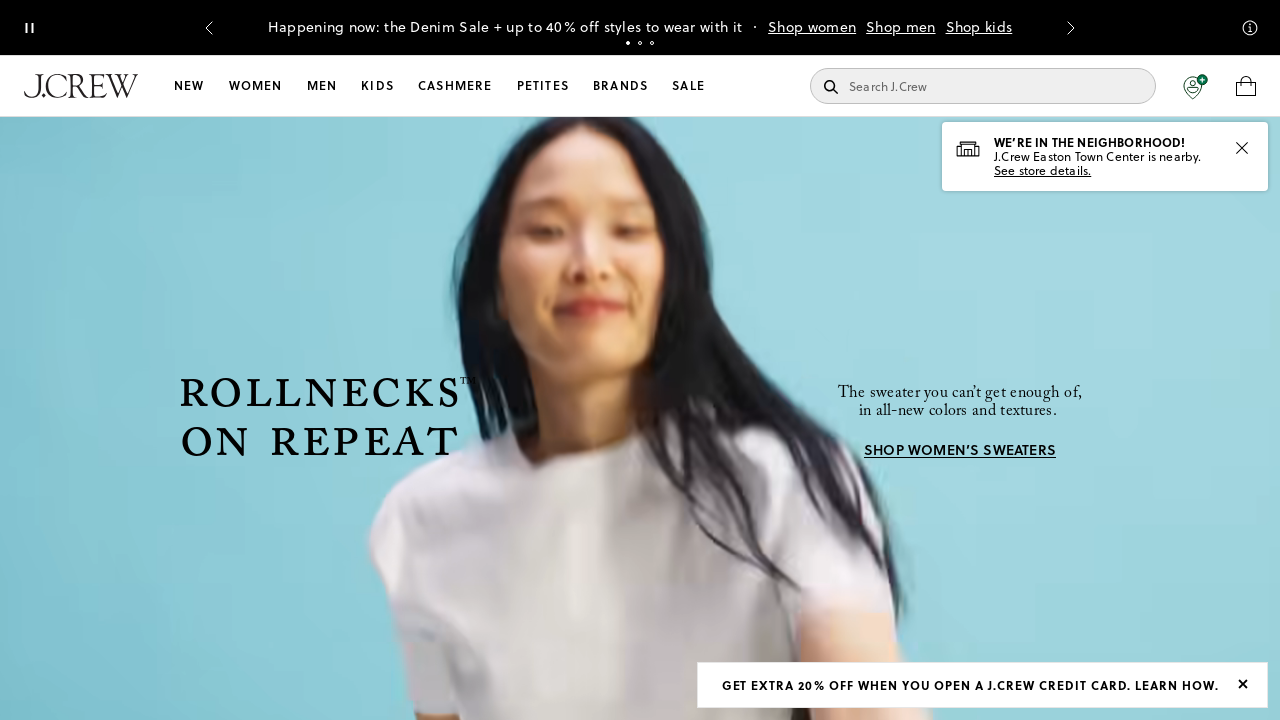

Clicked on Men navigation link in top navigation bar at (812, 27) on a:has-text('Men')
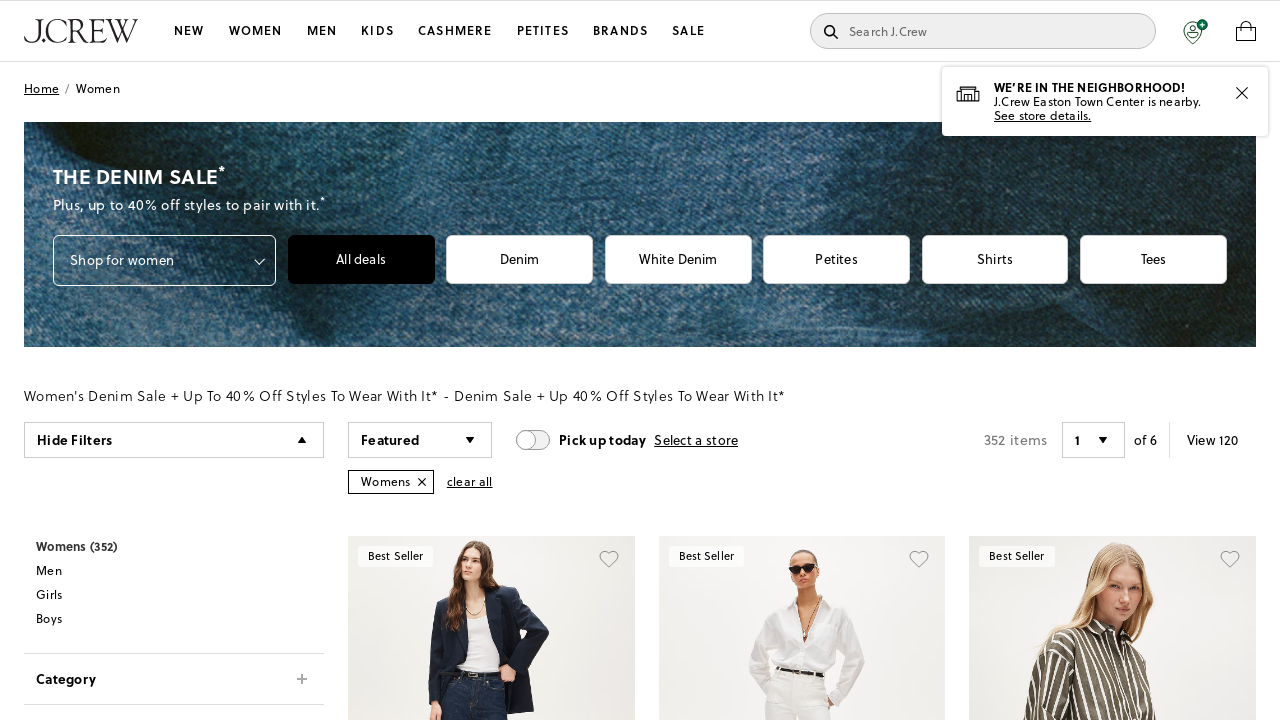

Men navigation page loaded
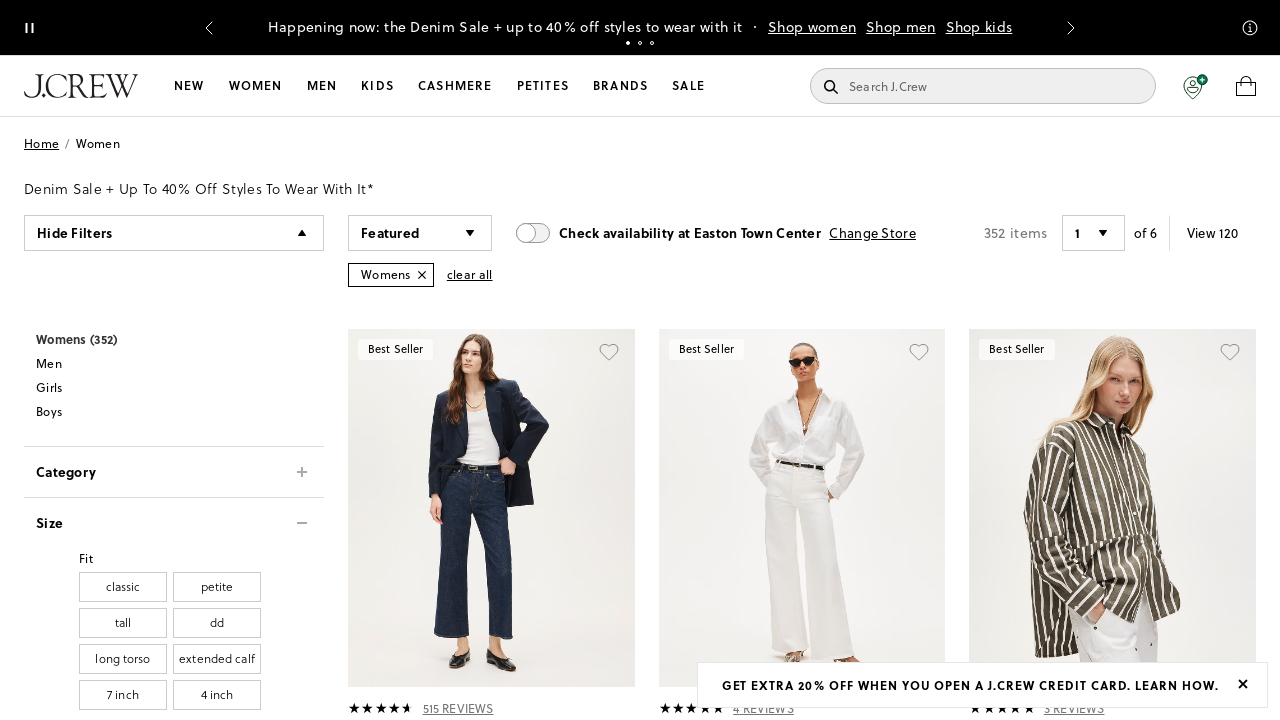

Clicked on Women navigation link in top navigation bar at (812, 27) on a:has-text('Women')
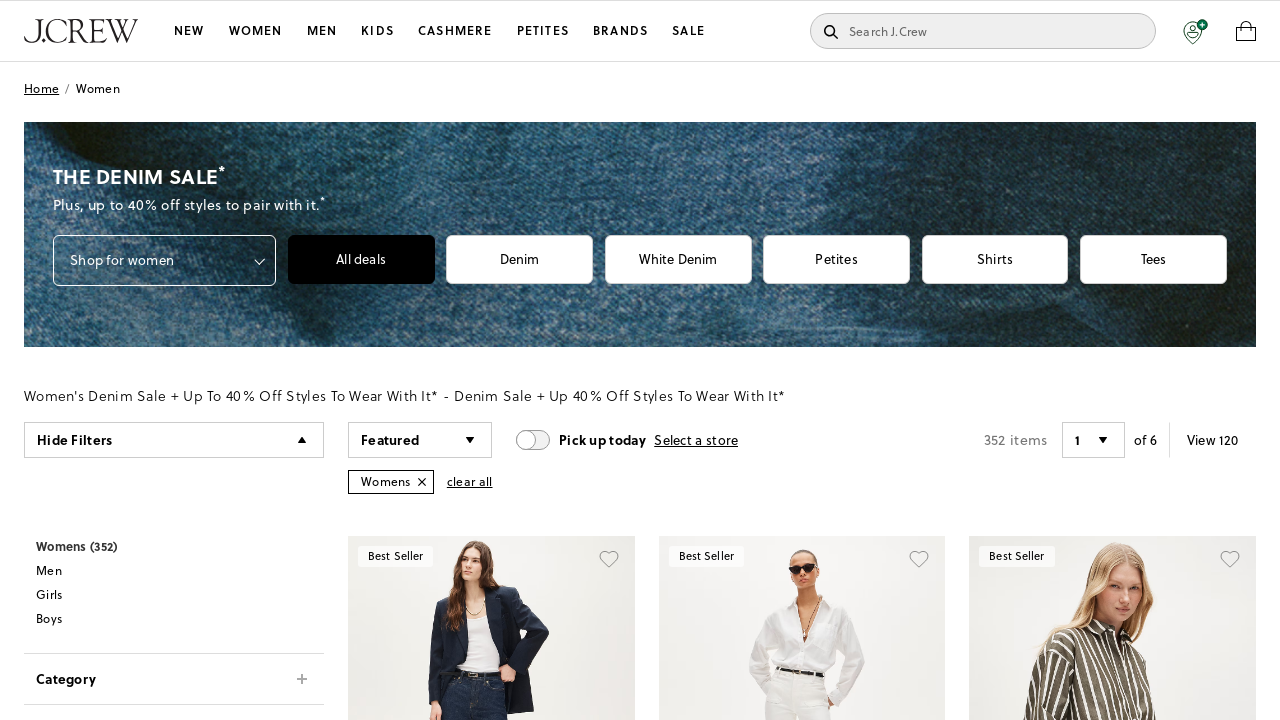

Women navigation page loaded
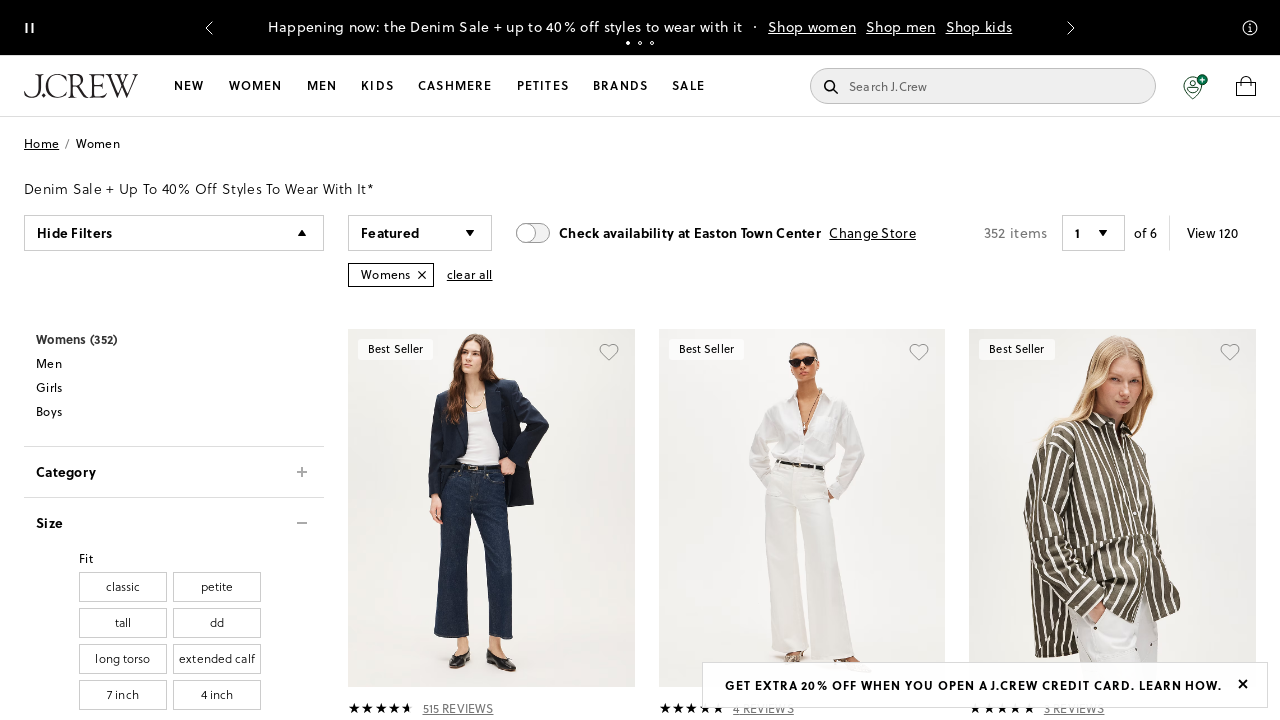

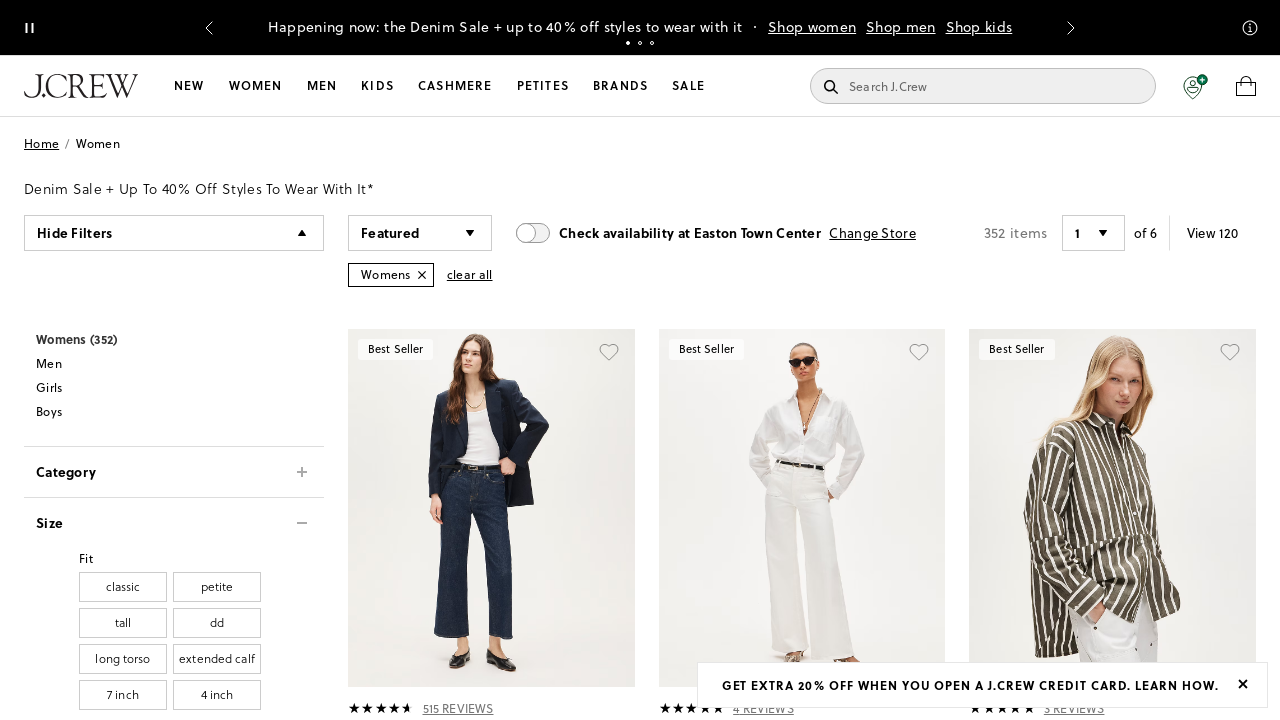